Verifies that the login page header displays the expected text "Log in to ZeroBank" without performing any actual login.

Starting URL: http://zero.webappsecurity.com/login.html

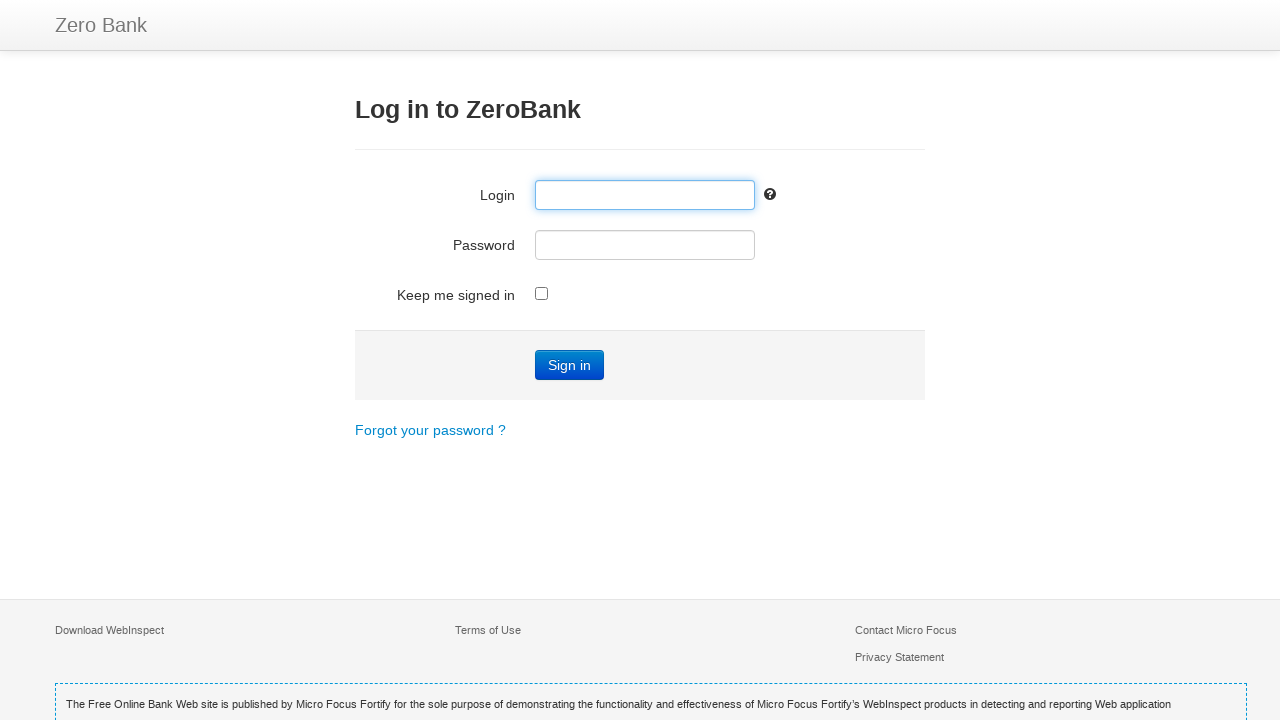

Navigated to ZeroBank login page
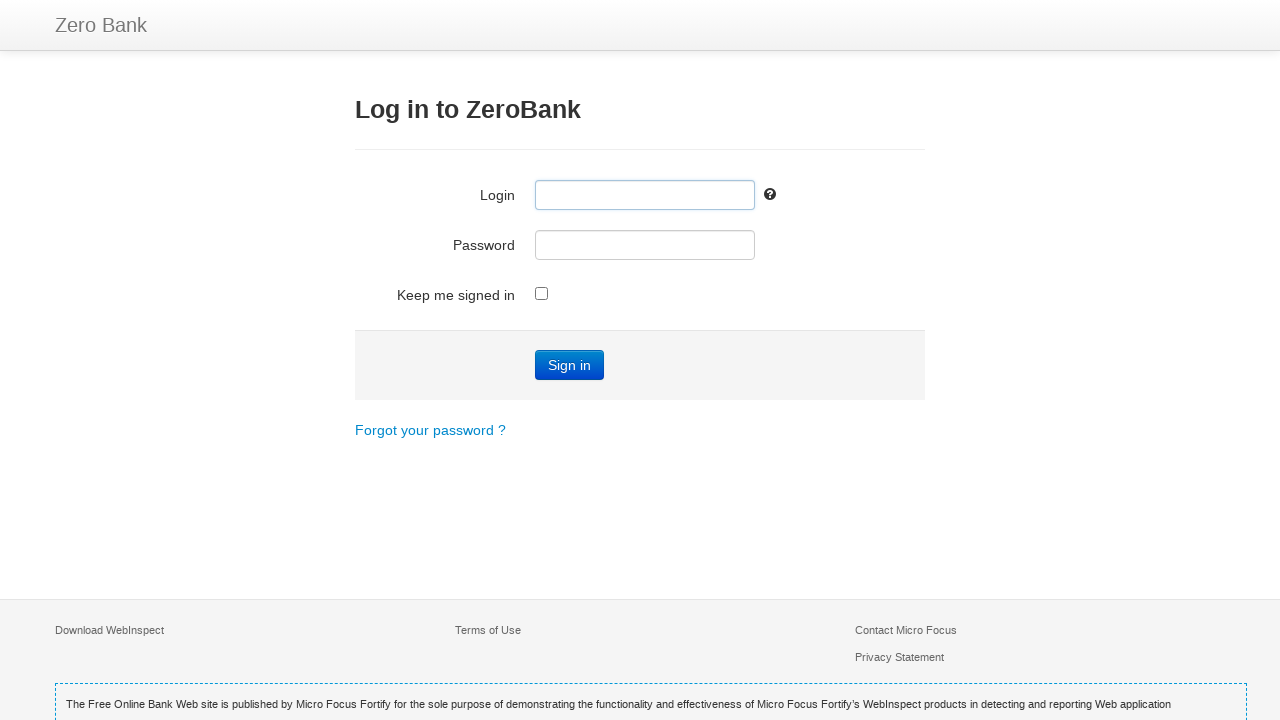

Login page header element loaded
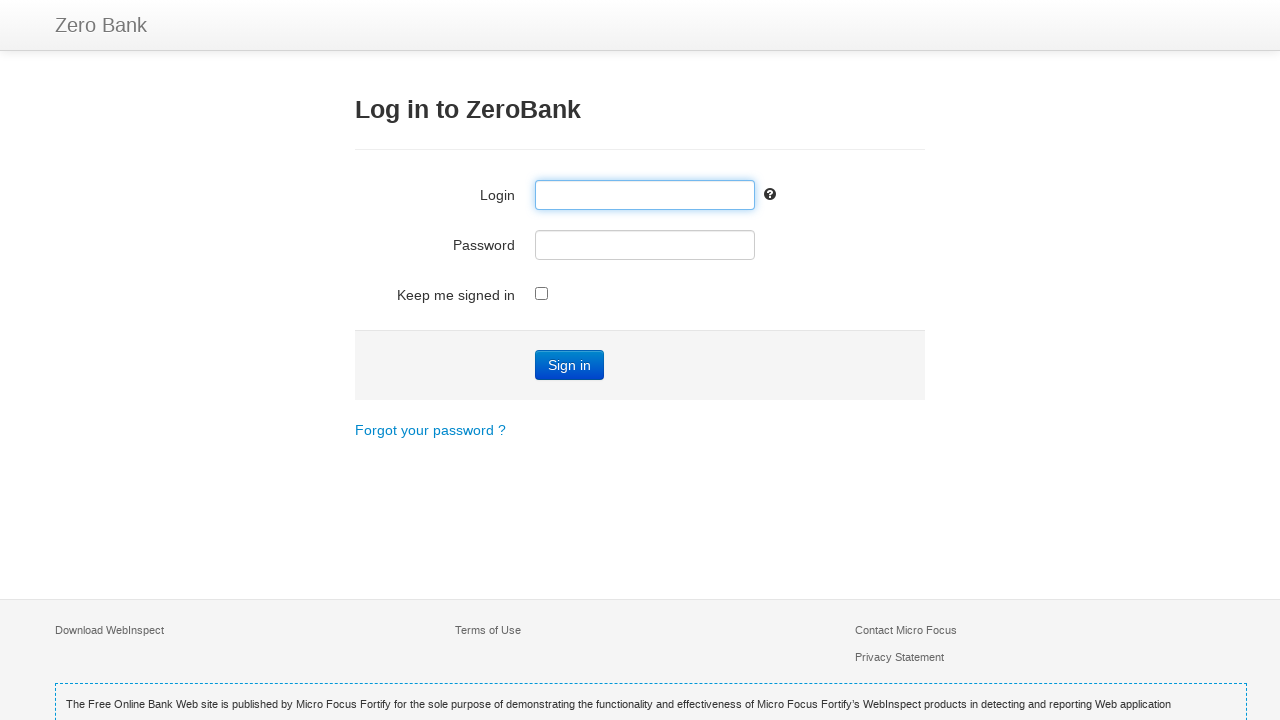

Retrieved header text: 'Log in to ZeroBank'
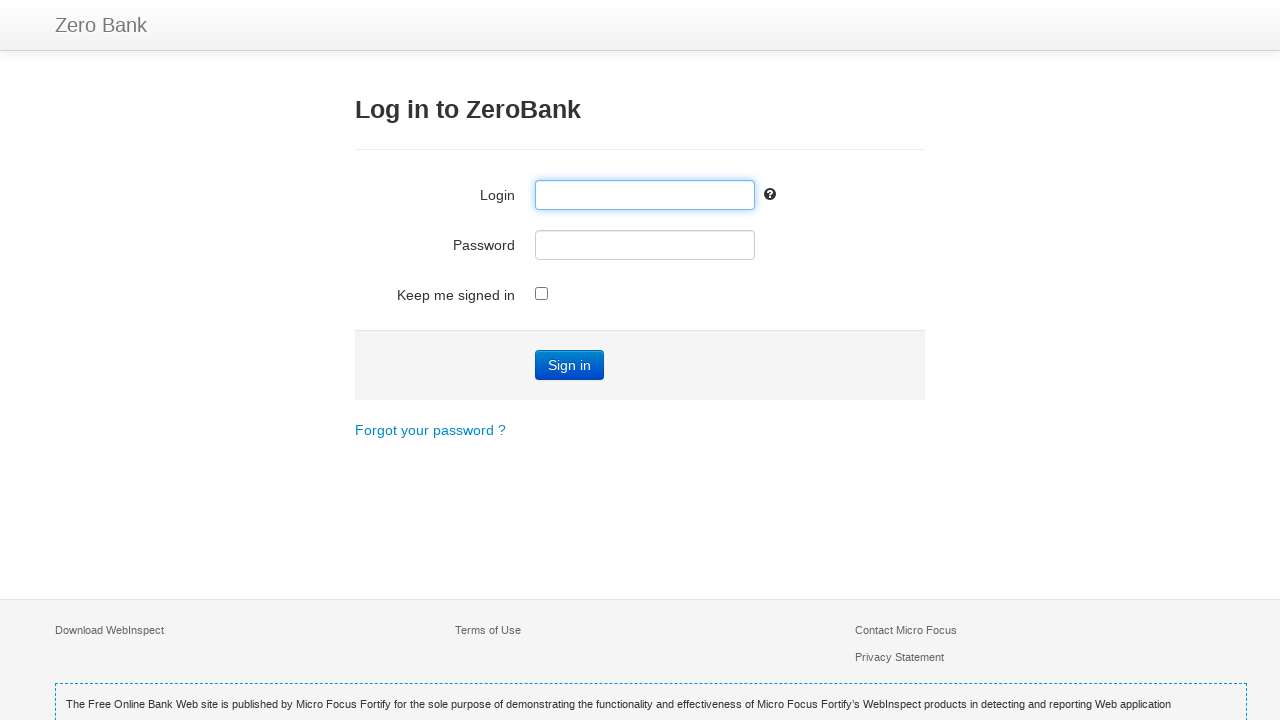

Verified header displays expected text: 'Log in to ZeroBank'
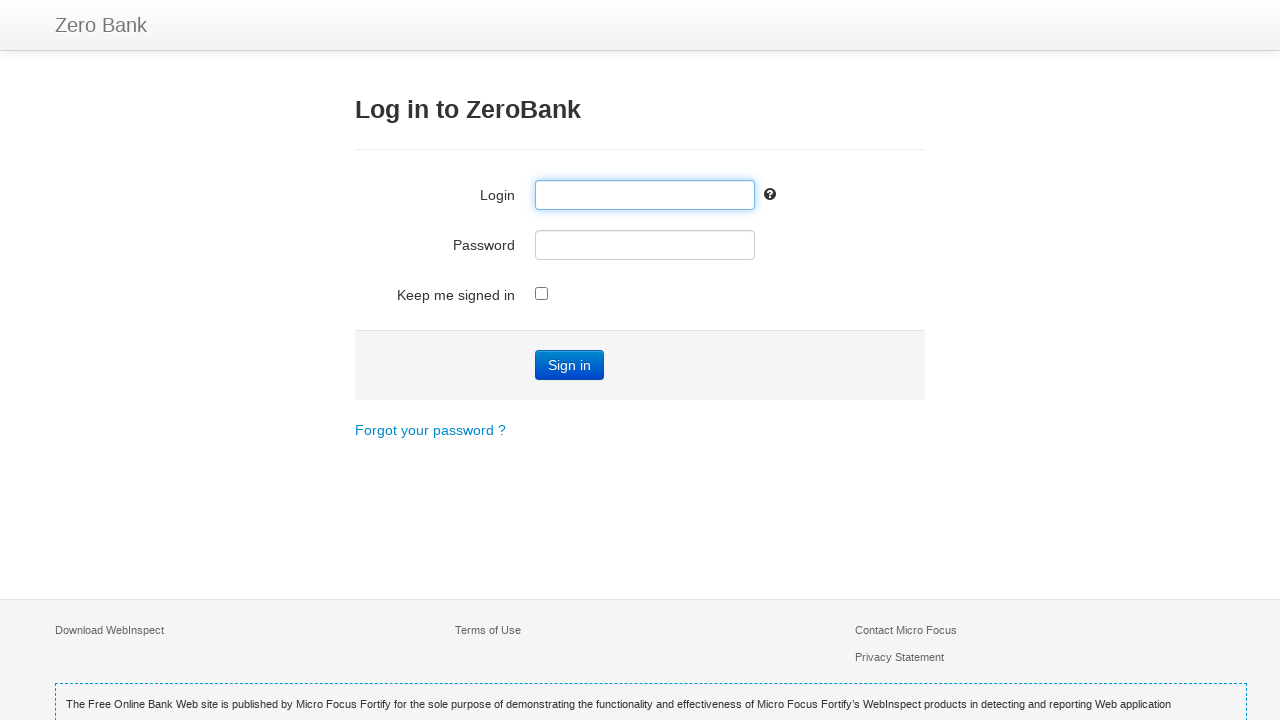

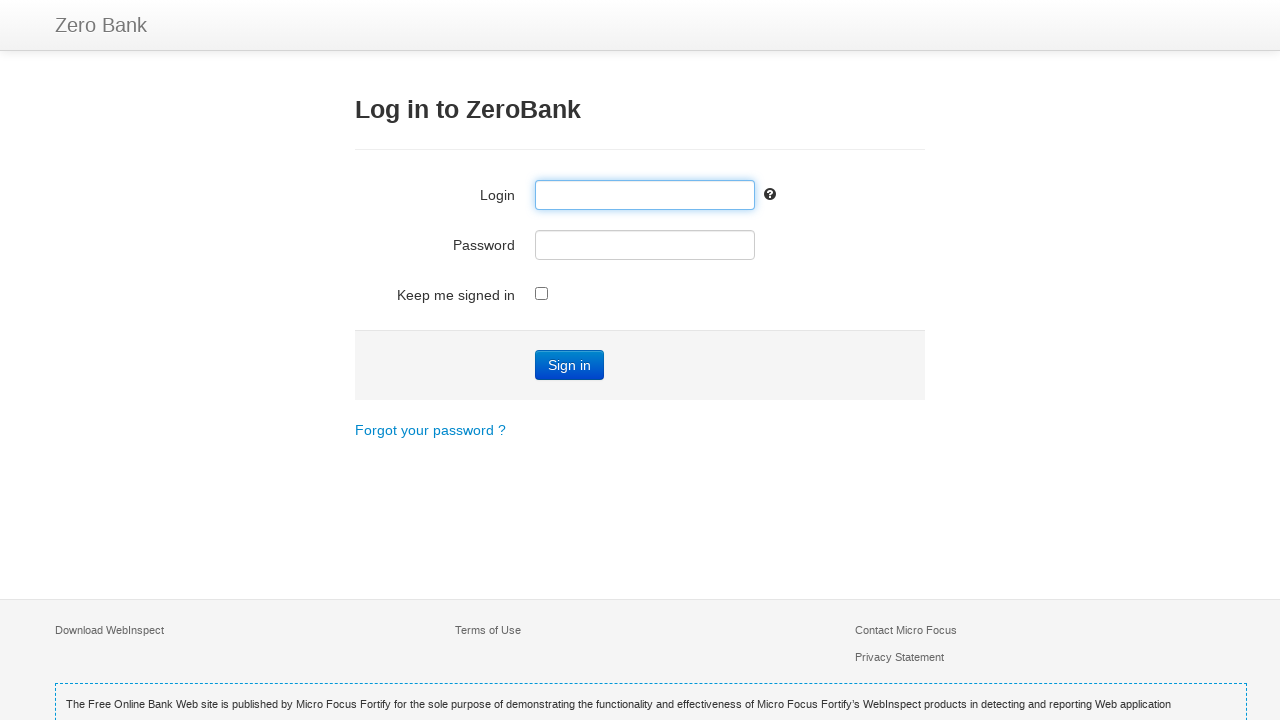